Navigates to the Swarthmore College course catalog page and clicks on the first link in a navigation list.

Starting URL: https://catalog.swarthmore.edu/content.php?catoid=7&navoid=194

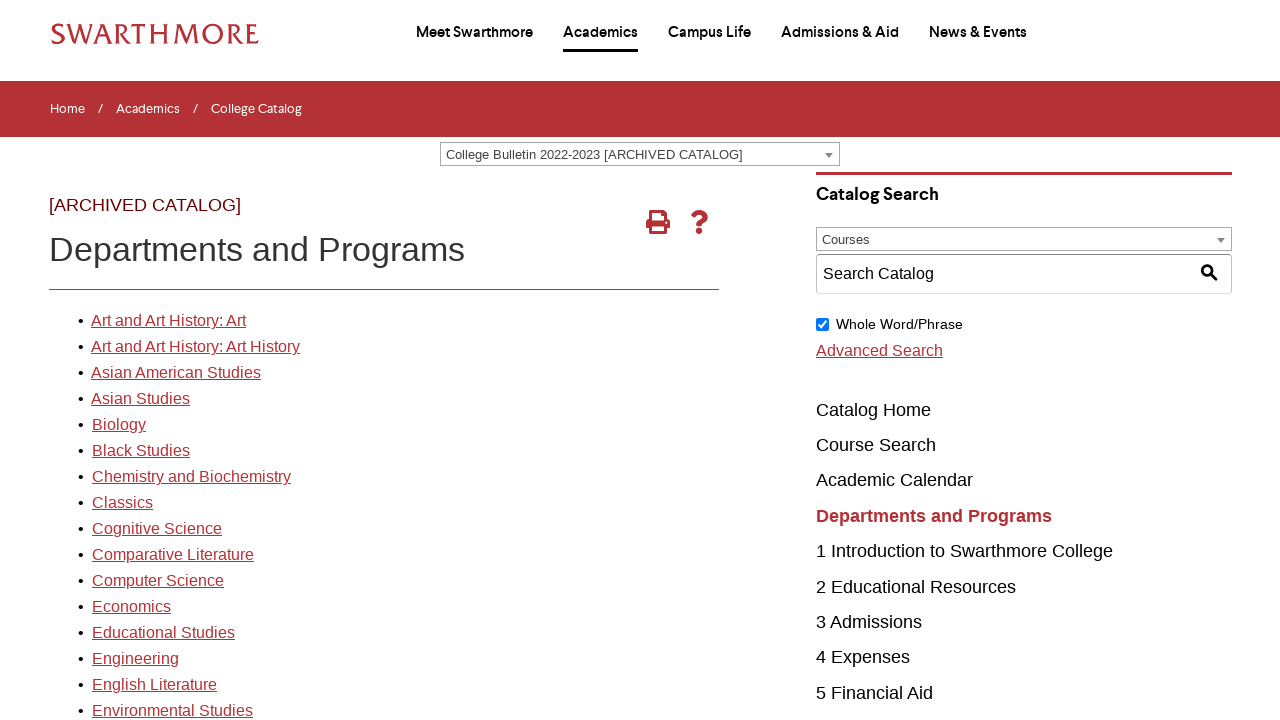

Navigated to Swarthmore College course catalog page
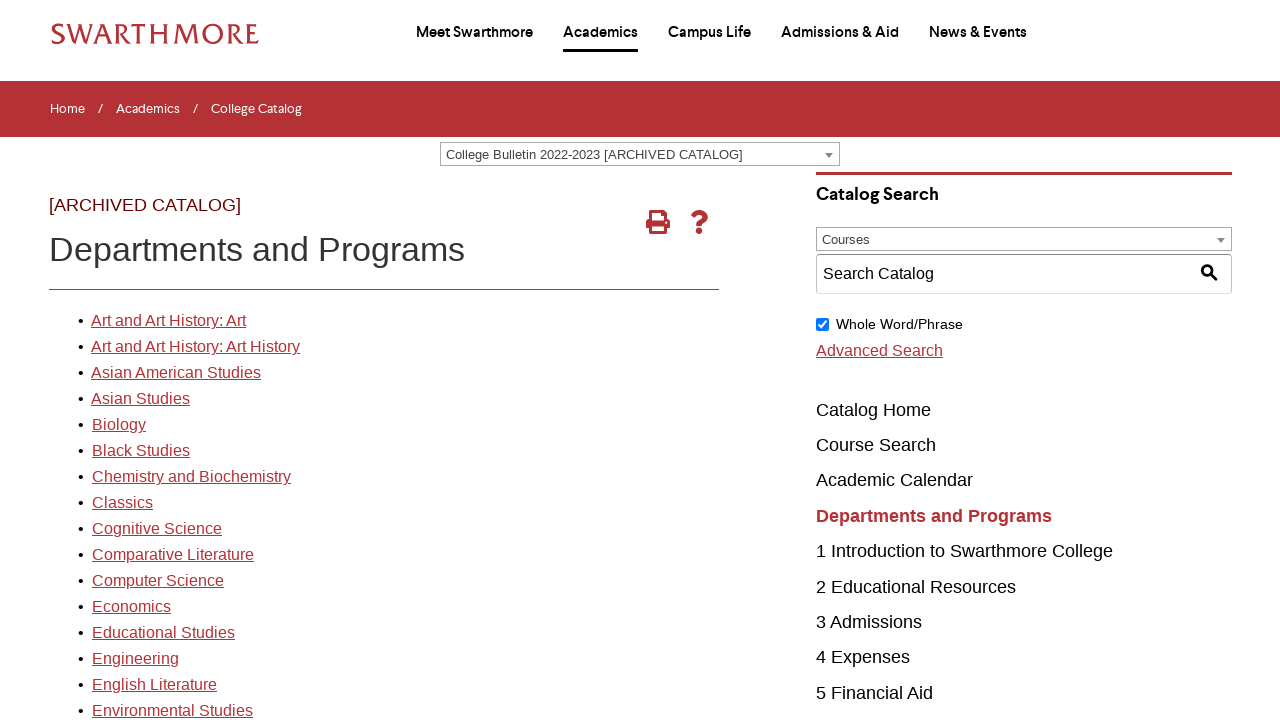

Clicked on the first link in the navigation list at (168, 321) on xpath=//*[@id='gateway-page']/body/table/tbody/tr[3]/td[1]/table/tbody/tr[2]/td[
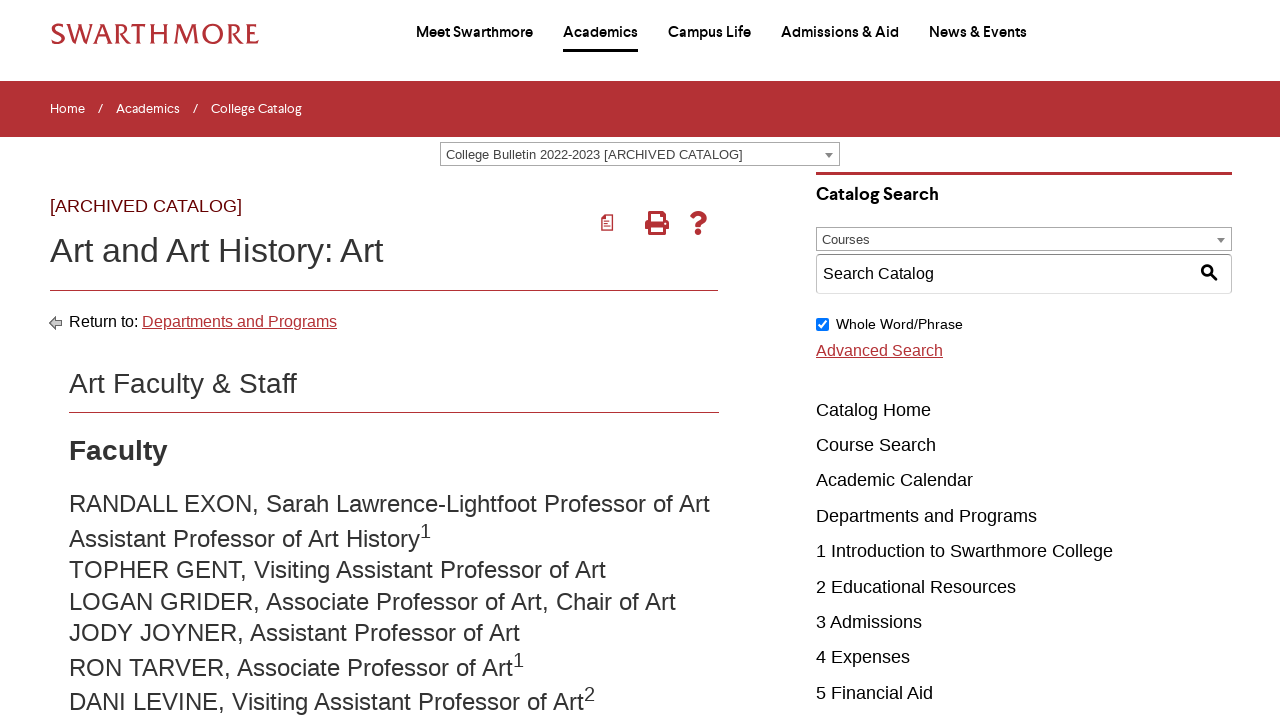

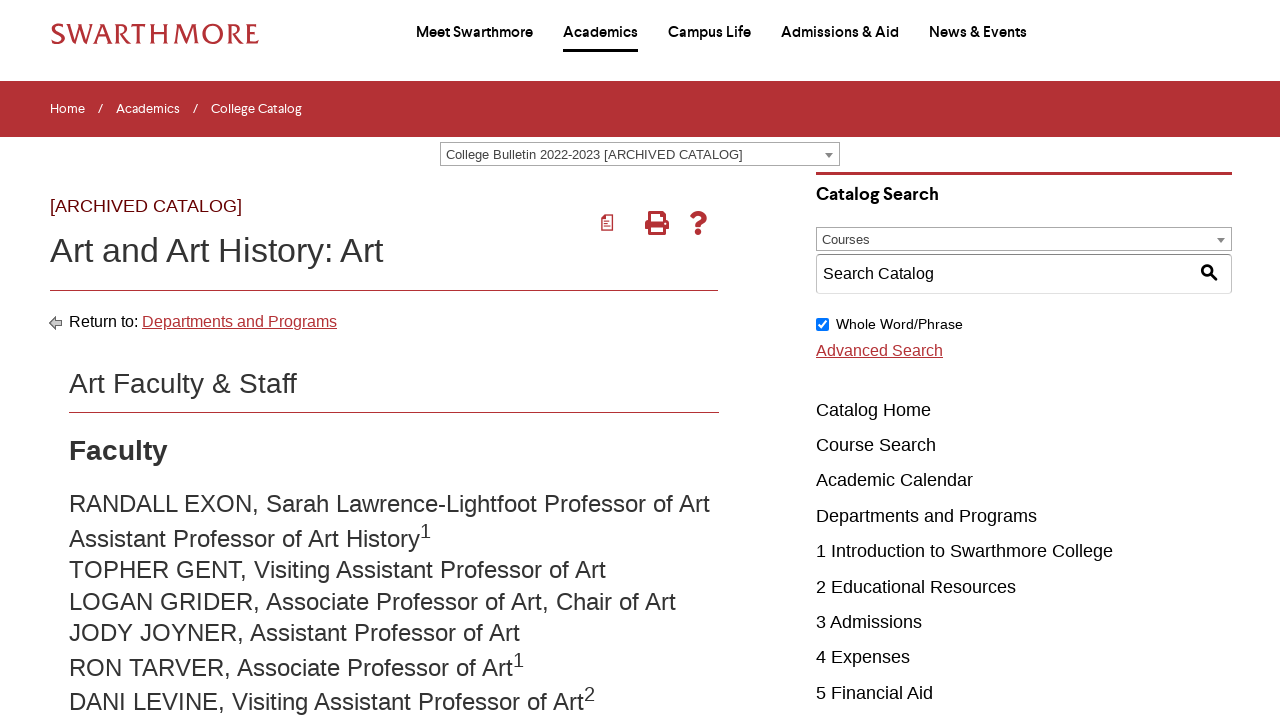